Tests downloading a file from the Selenium downloads page

Starting URL: https://www.selenium.dev/downloads/

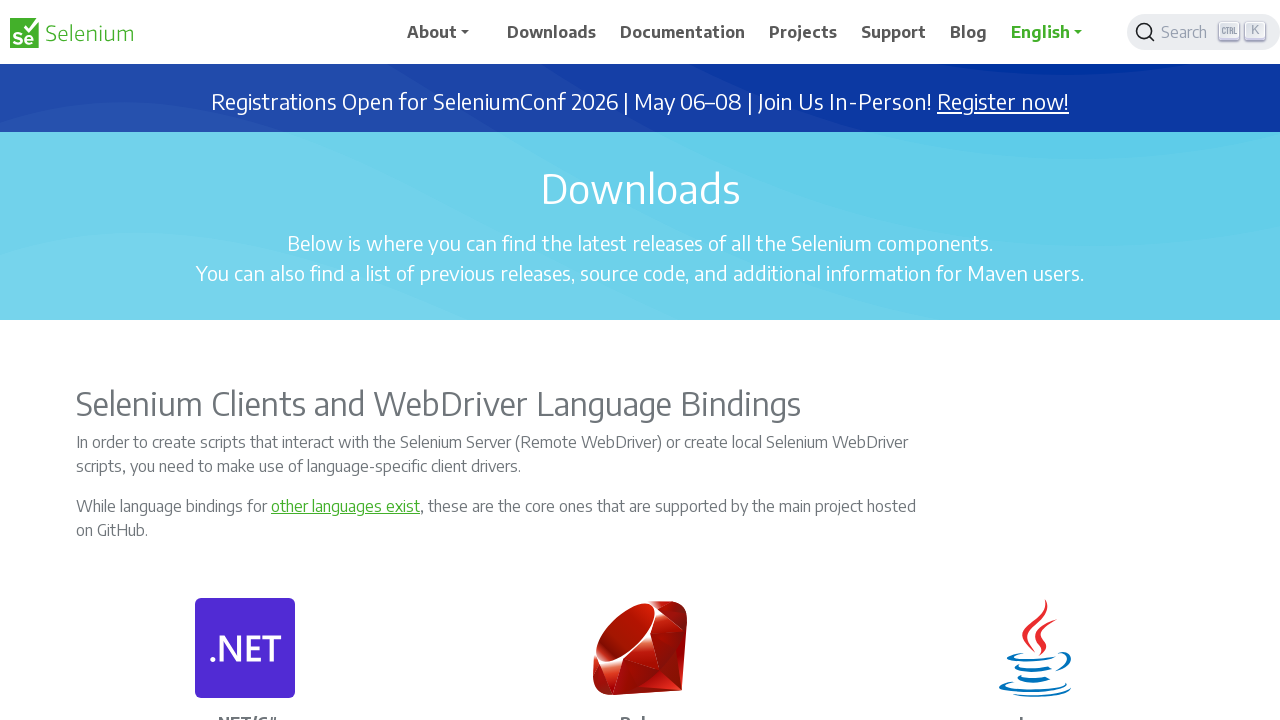

Clicked download link for stable version at (830, 361) on xpath=//p[contains(text(), 'stable version')]/a
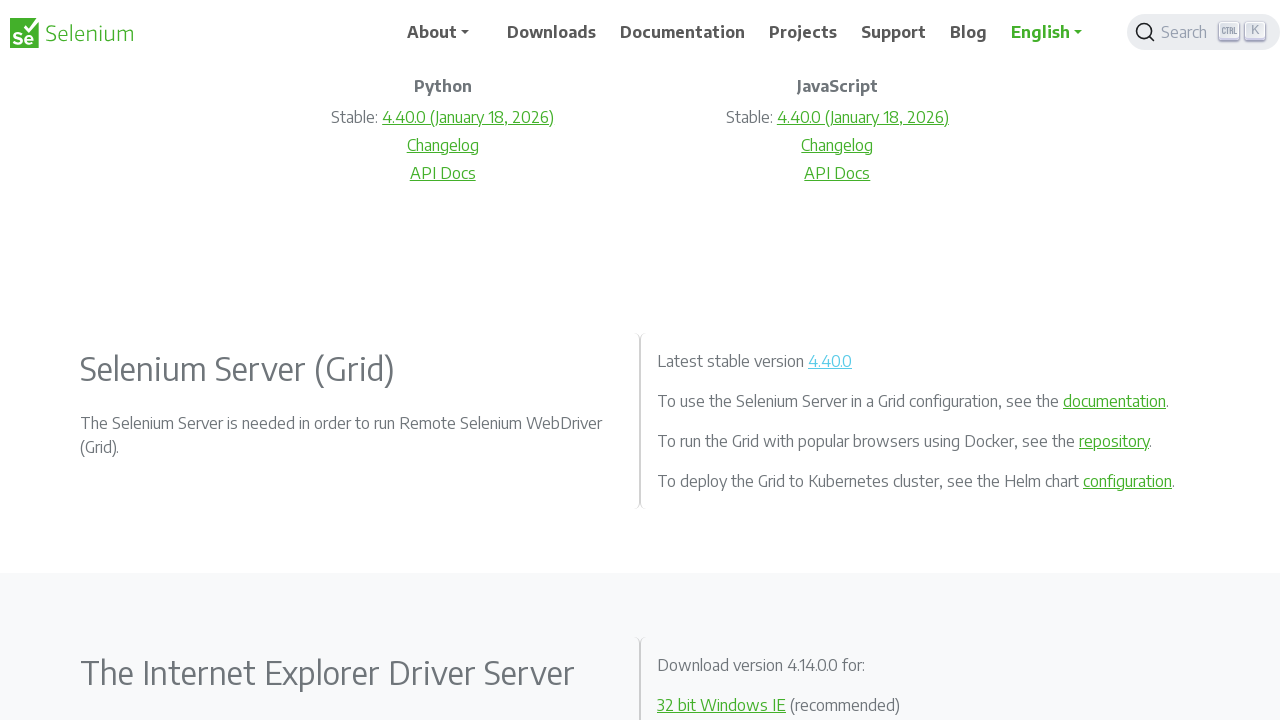

Download initiated and download object retrieved
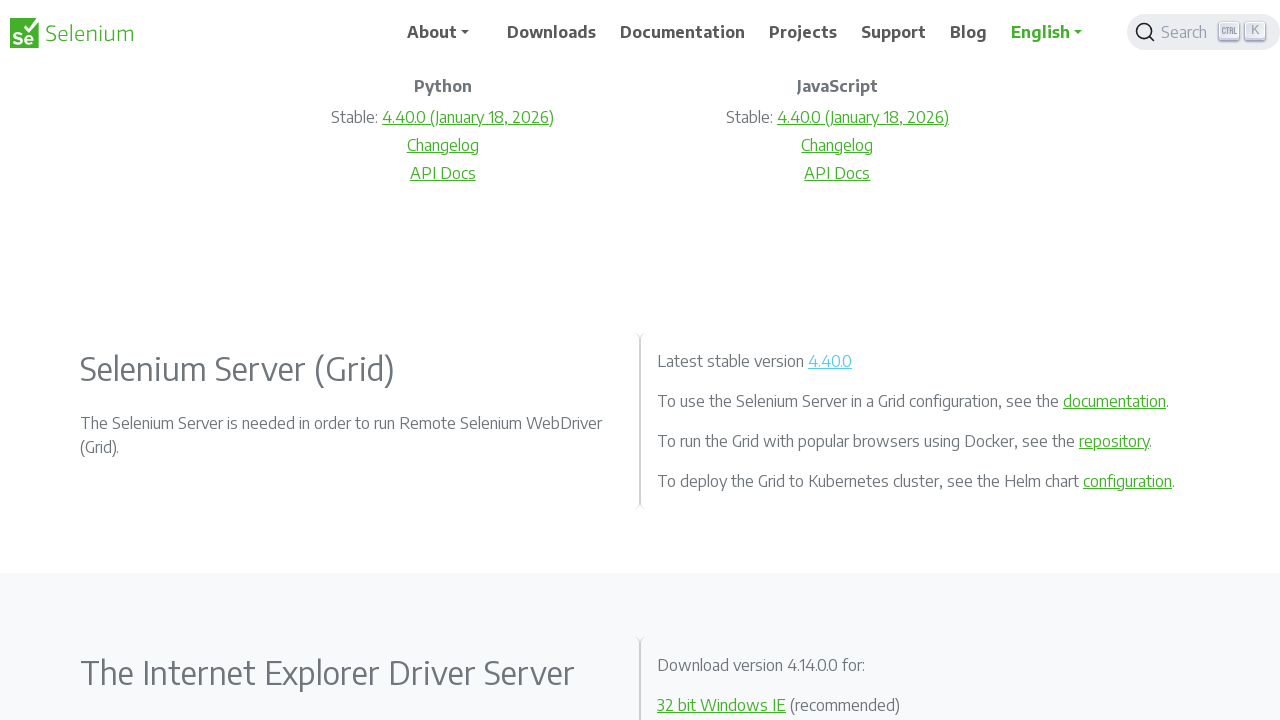

Download completed successfully
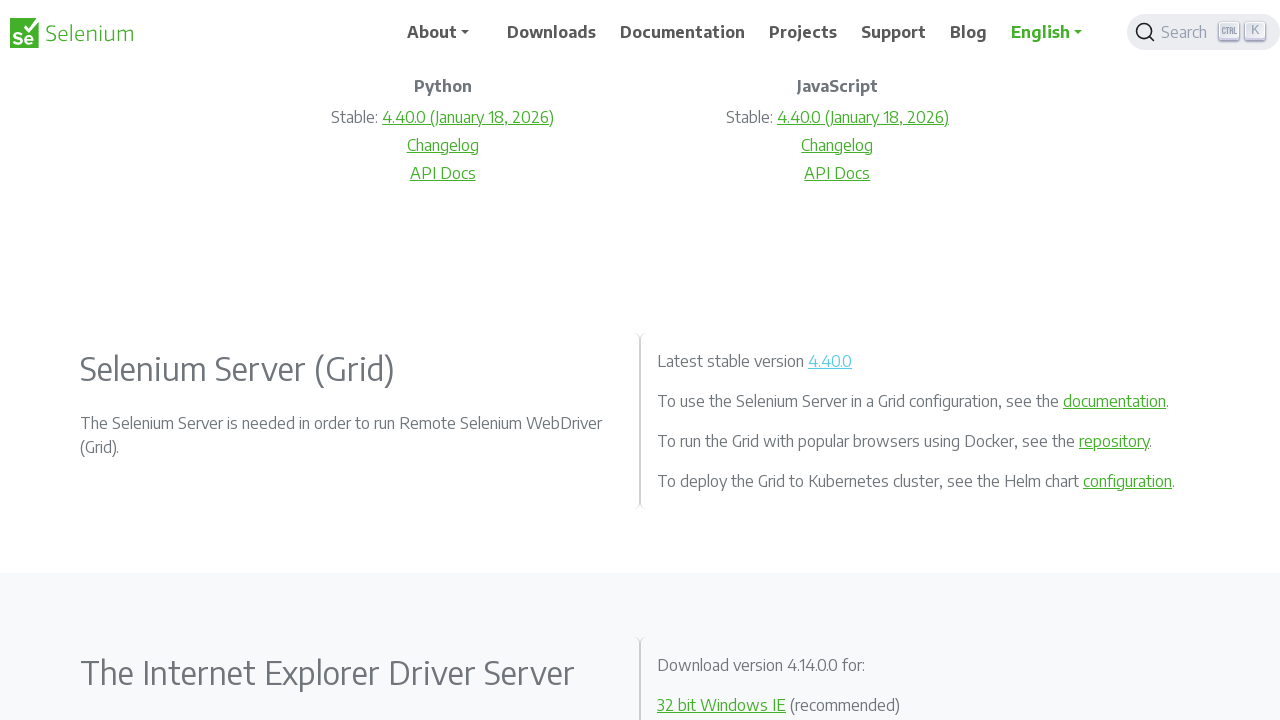

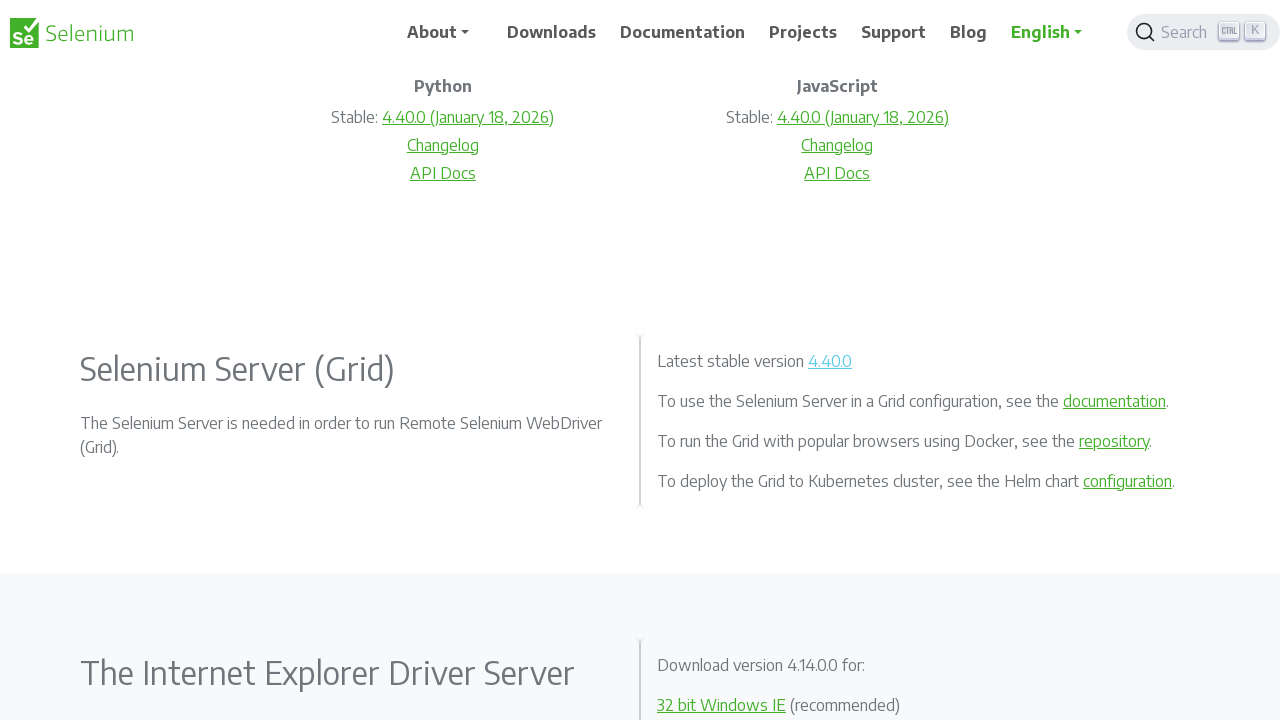